Tests filling the first name field on a registration form demo page by clicking, clearing, and entering text into the input field.

Starting URL: https://demo.automationtesting.in/Register.html

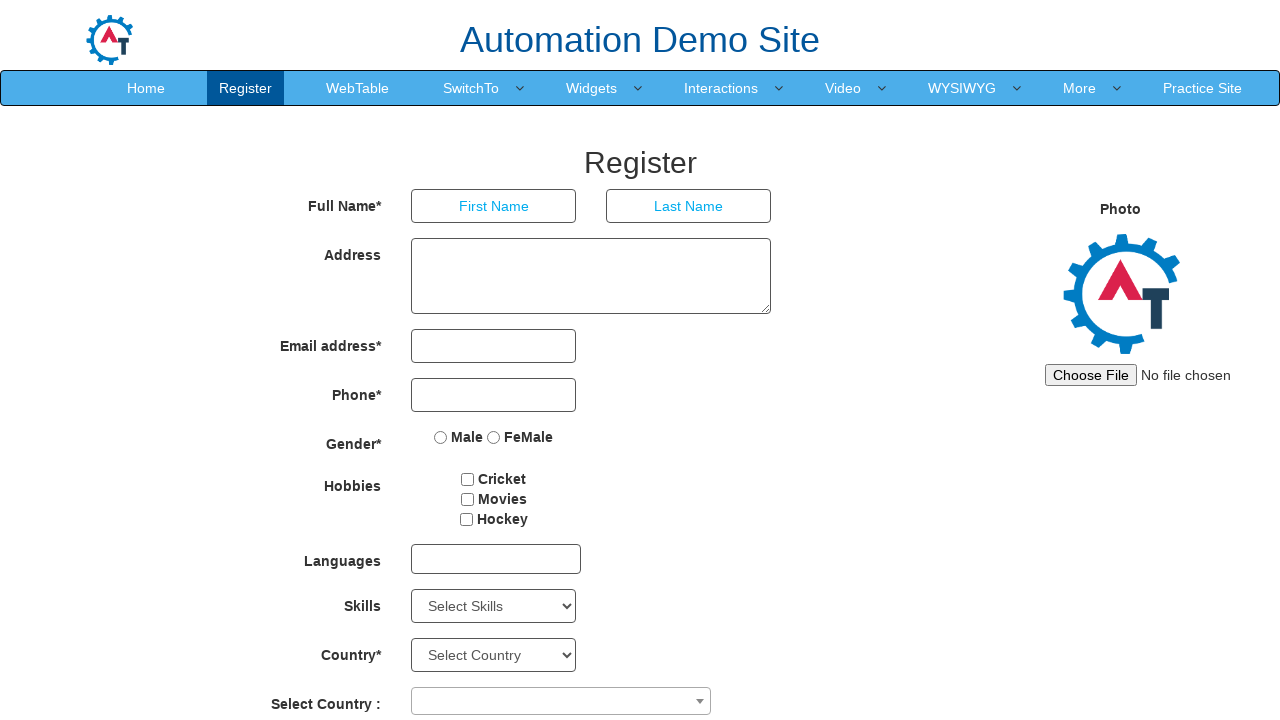

Clicked on the first name input field at (494, 206) on input[ng-model='FirstName']
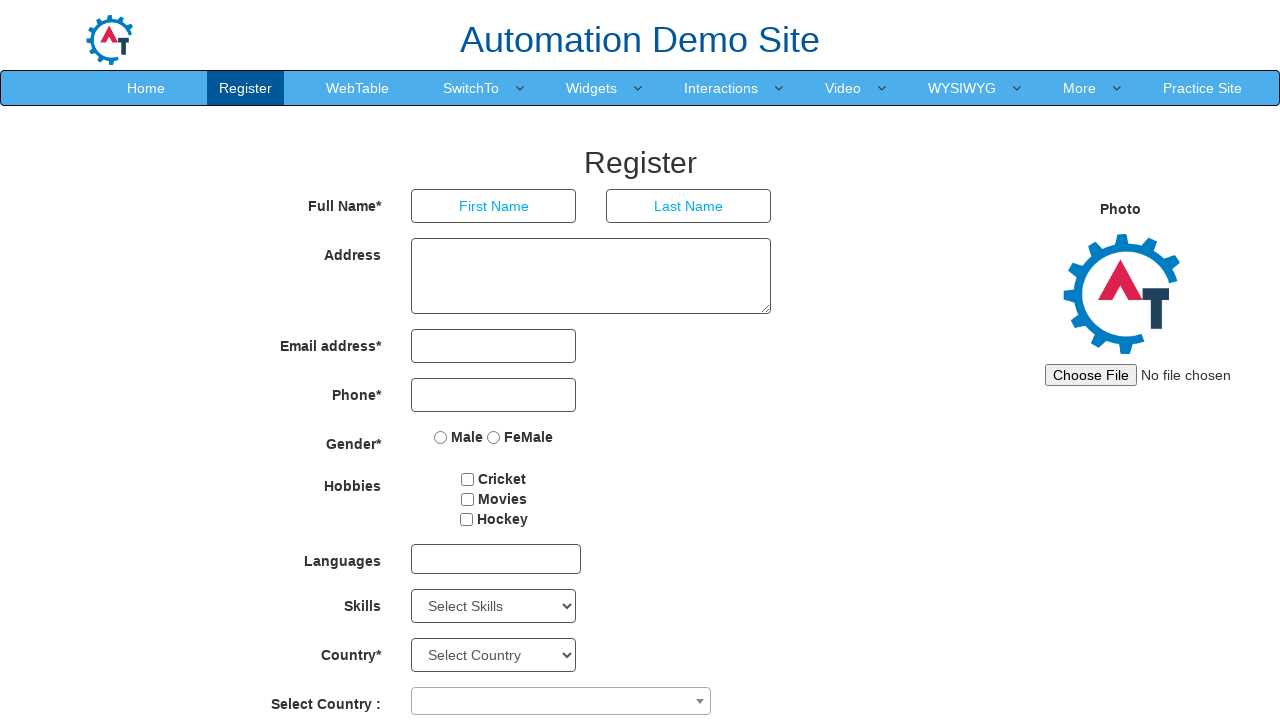

Cleared the first name input field on input[ng-model='FirstName']
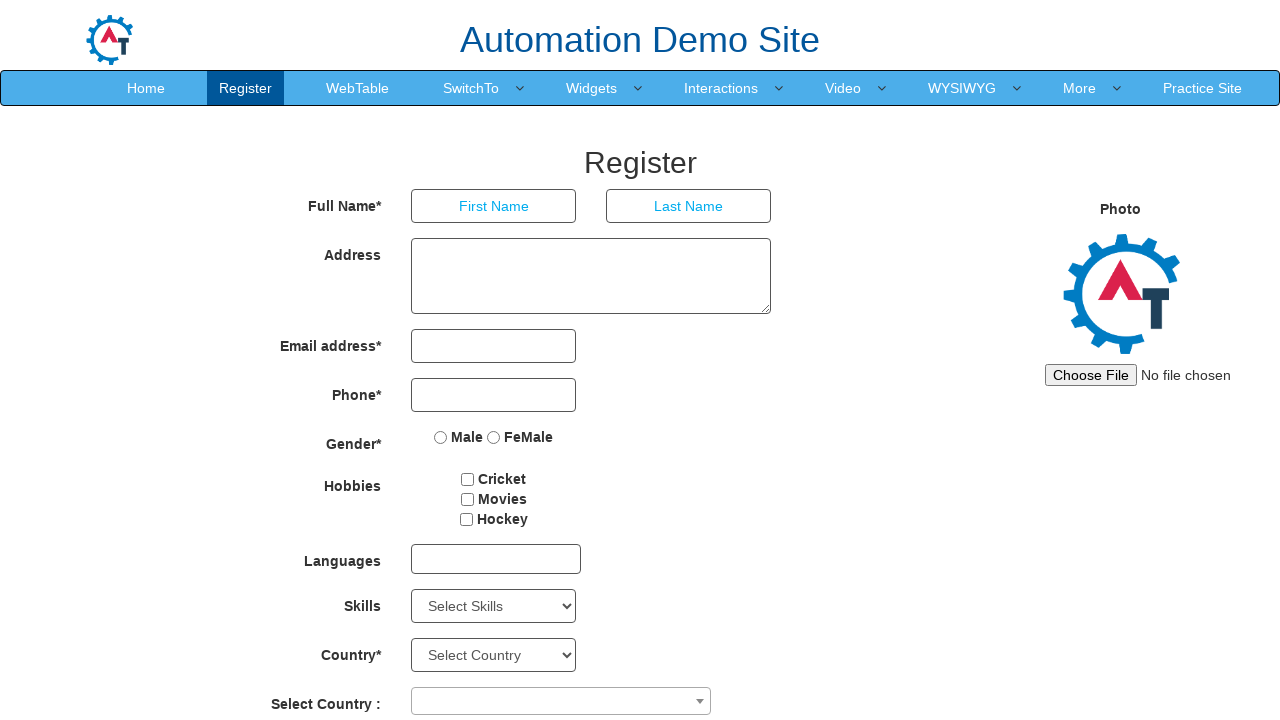

Entered 'helo' into the first name input field on input[ng-model='FirstName']
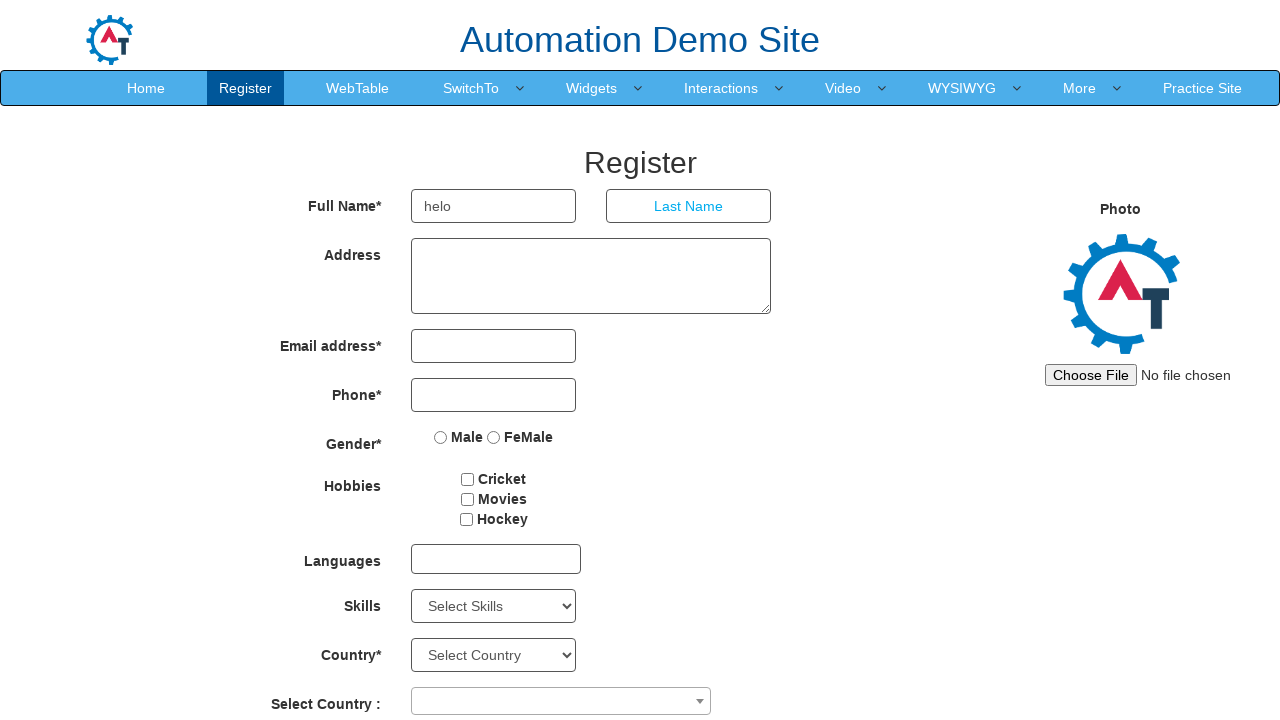

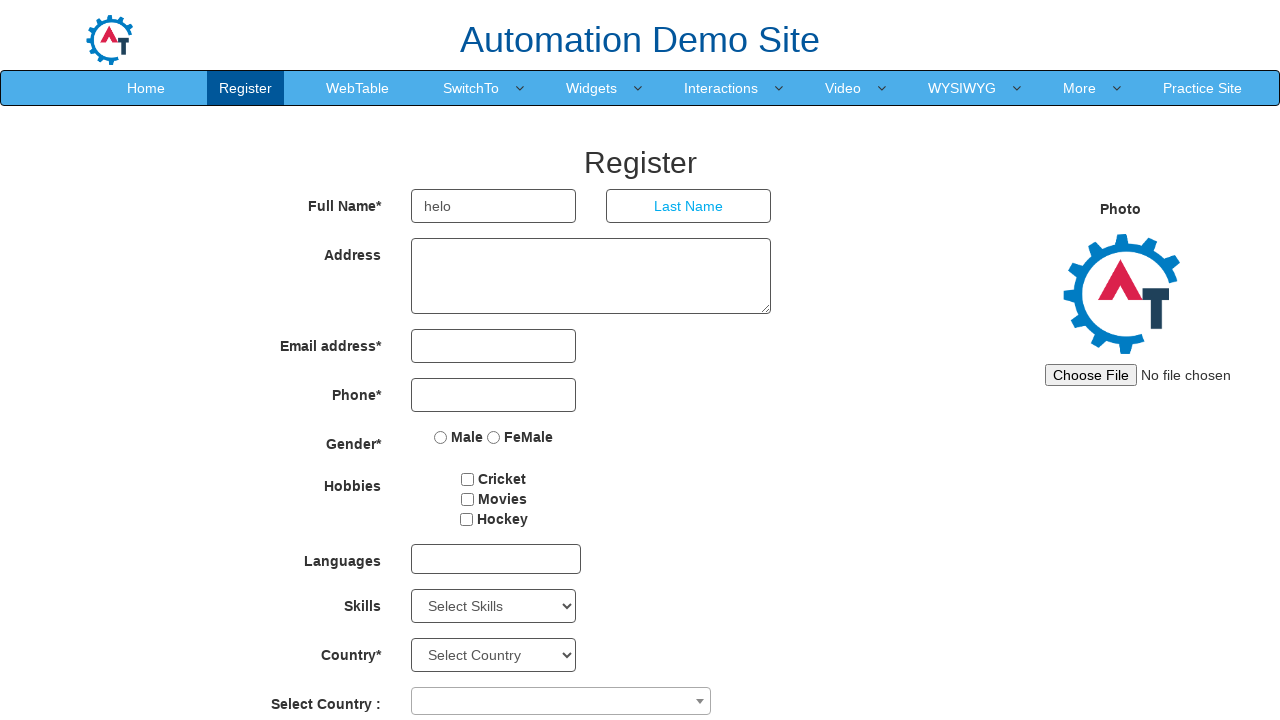